Tests the SummerNote rich text editor by typing text, selecting all content, and applying bold and underline formatting

Starting URL: https://demo.automationtesting.in/SummerNote.html

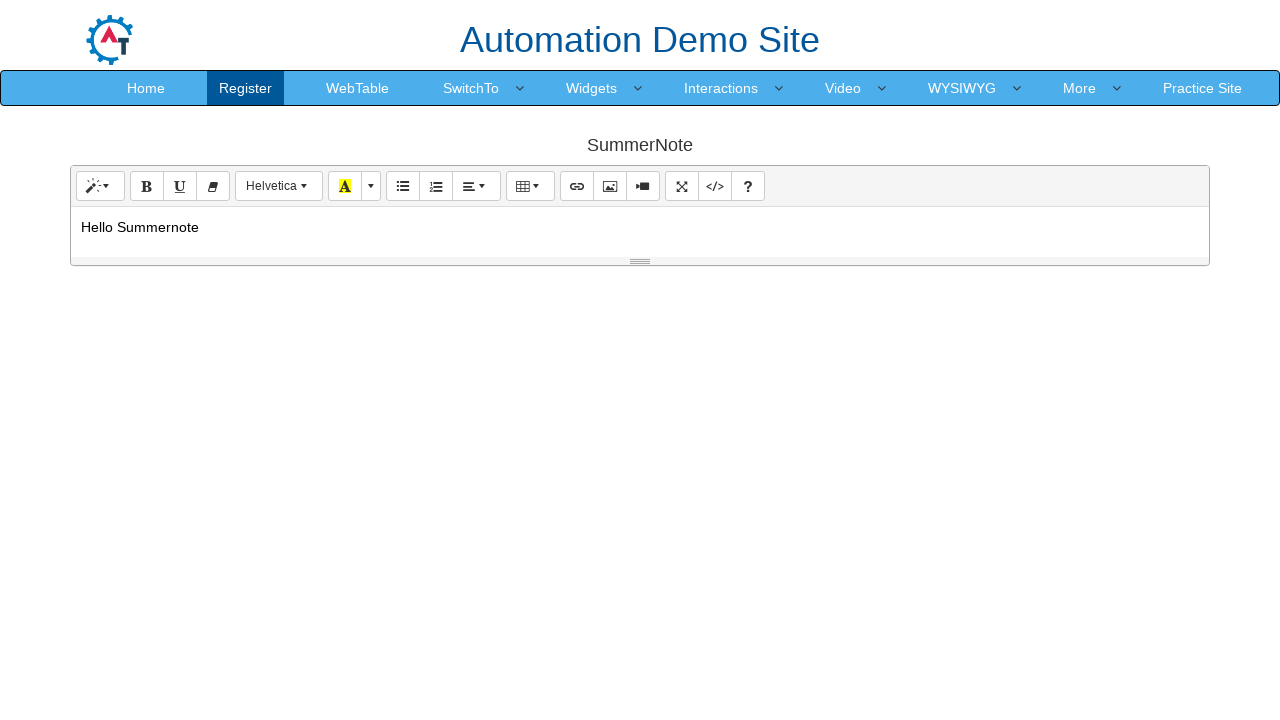

Waited for and located the SummerNote editor element
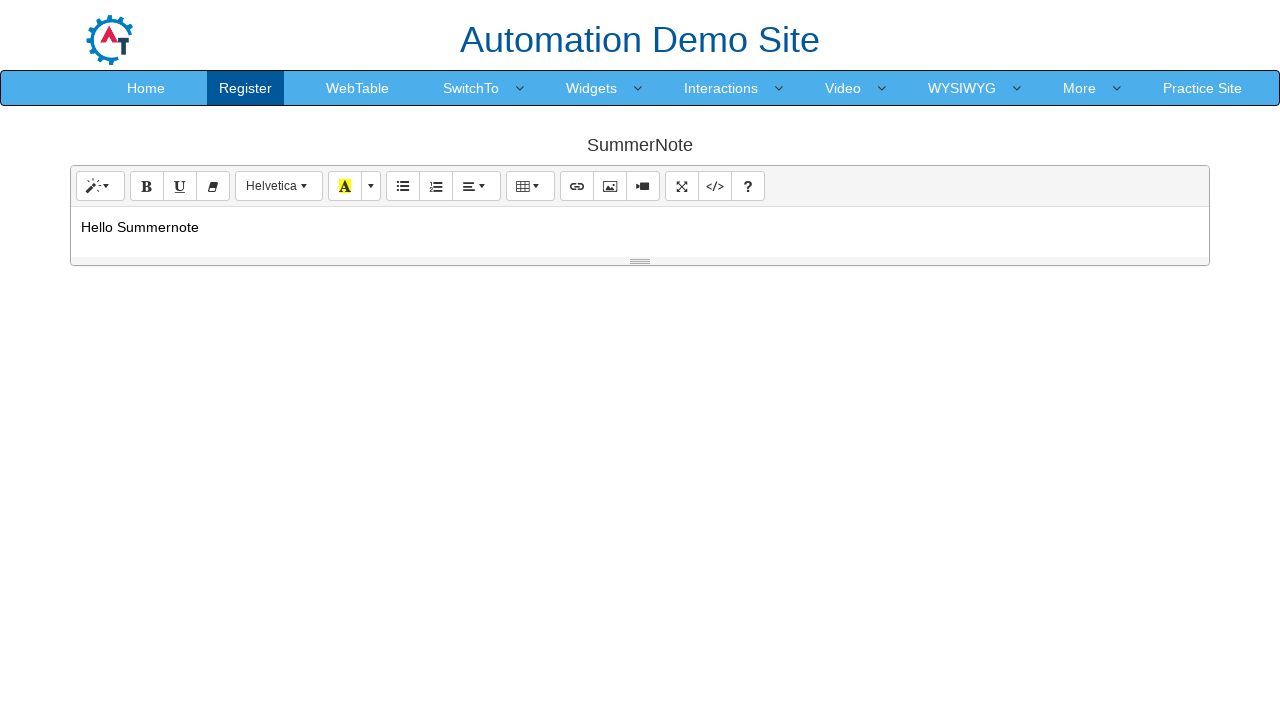

Clicked on the SummerNote editor to focus it
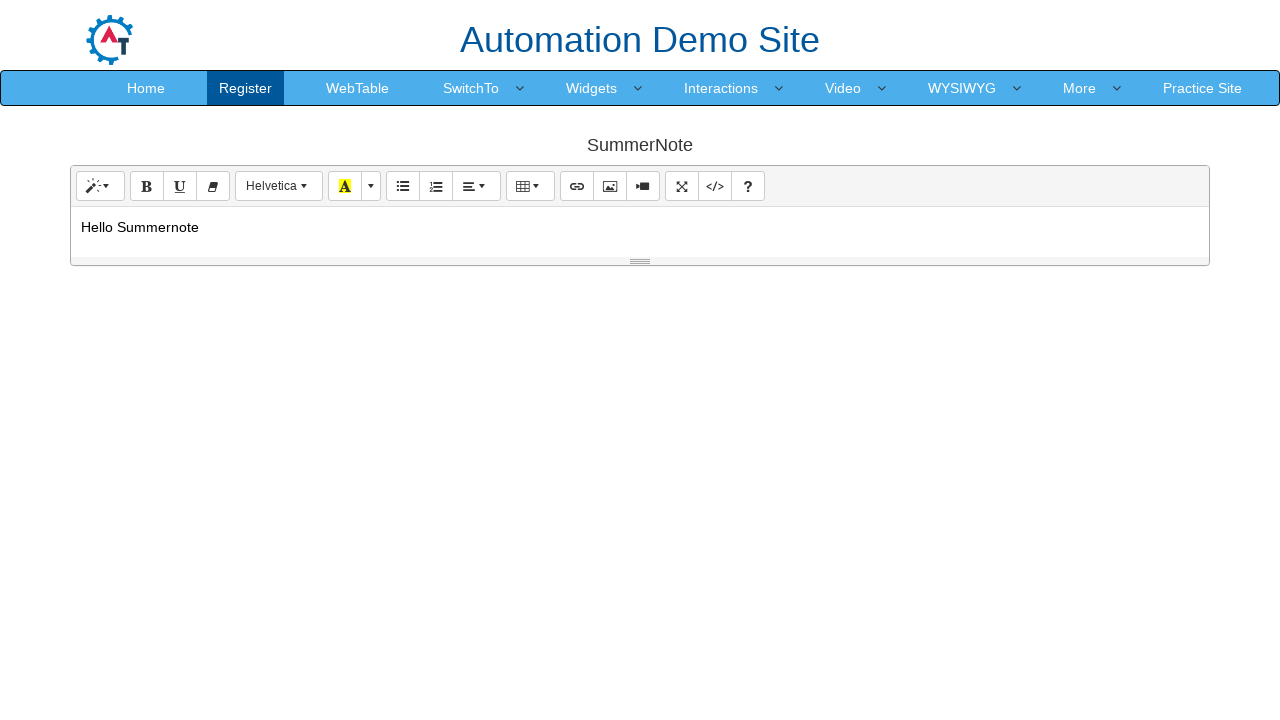

Cleared the editor content
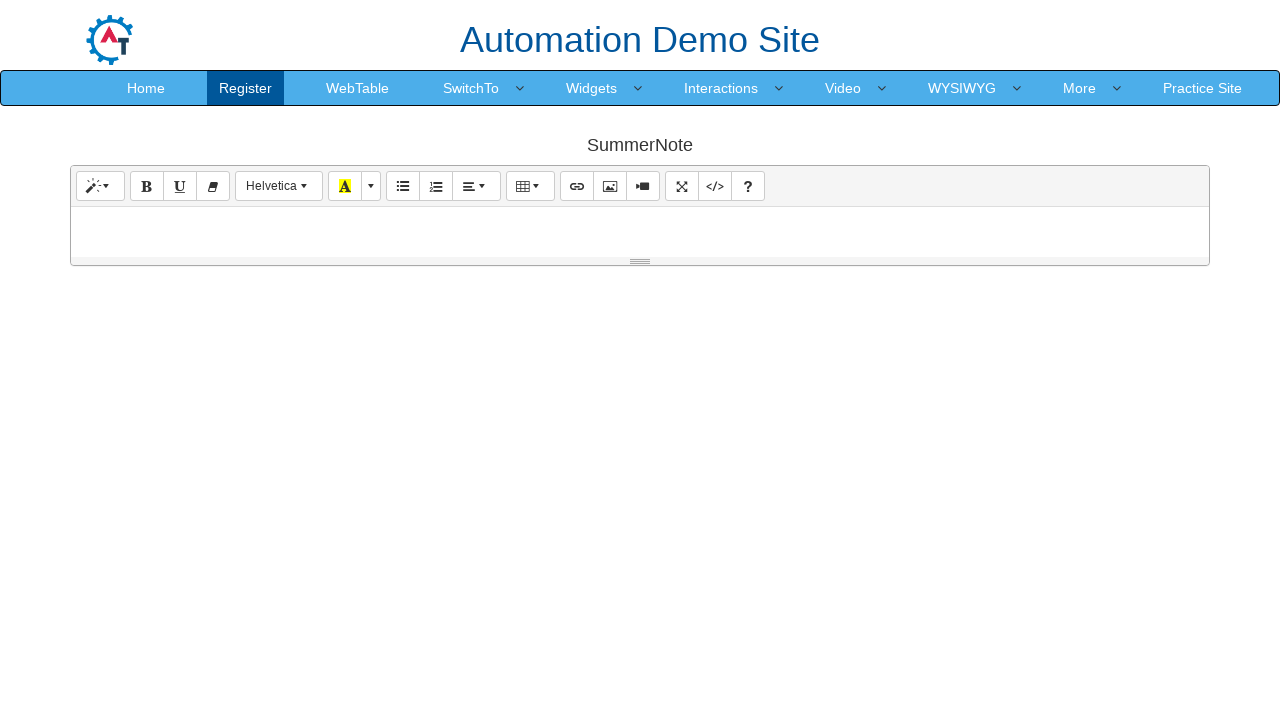

Typed 'LEONARDO' into the editor
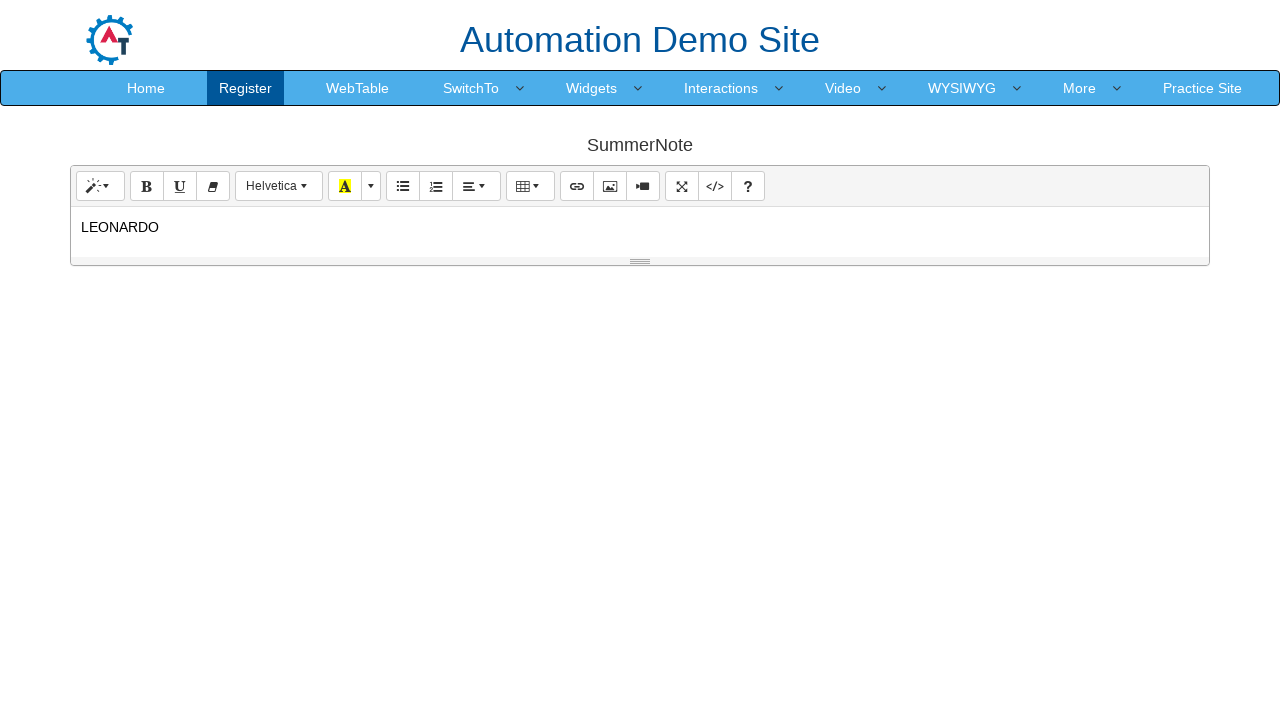

Selected all text in the editor using Ctrl+A
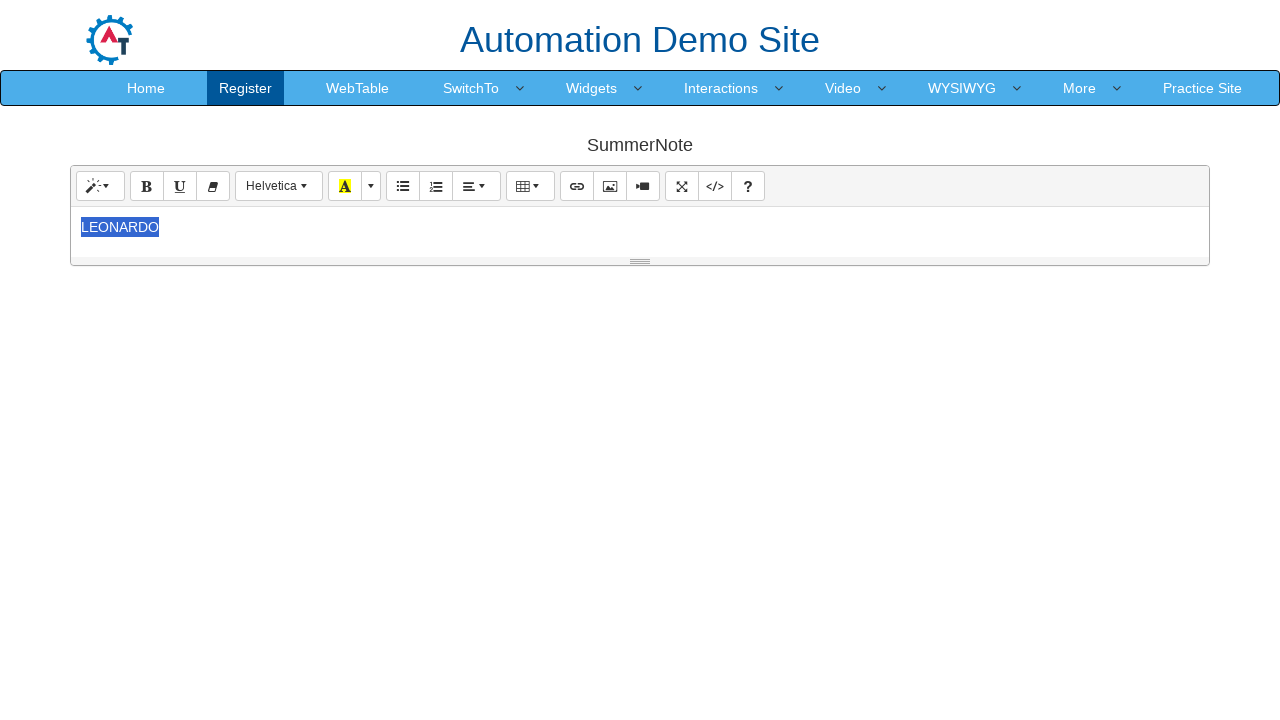

Waited for the bold button to be available
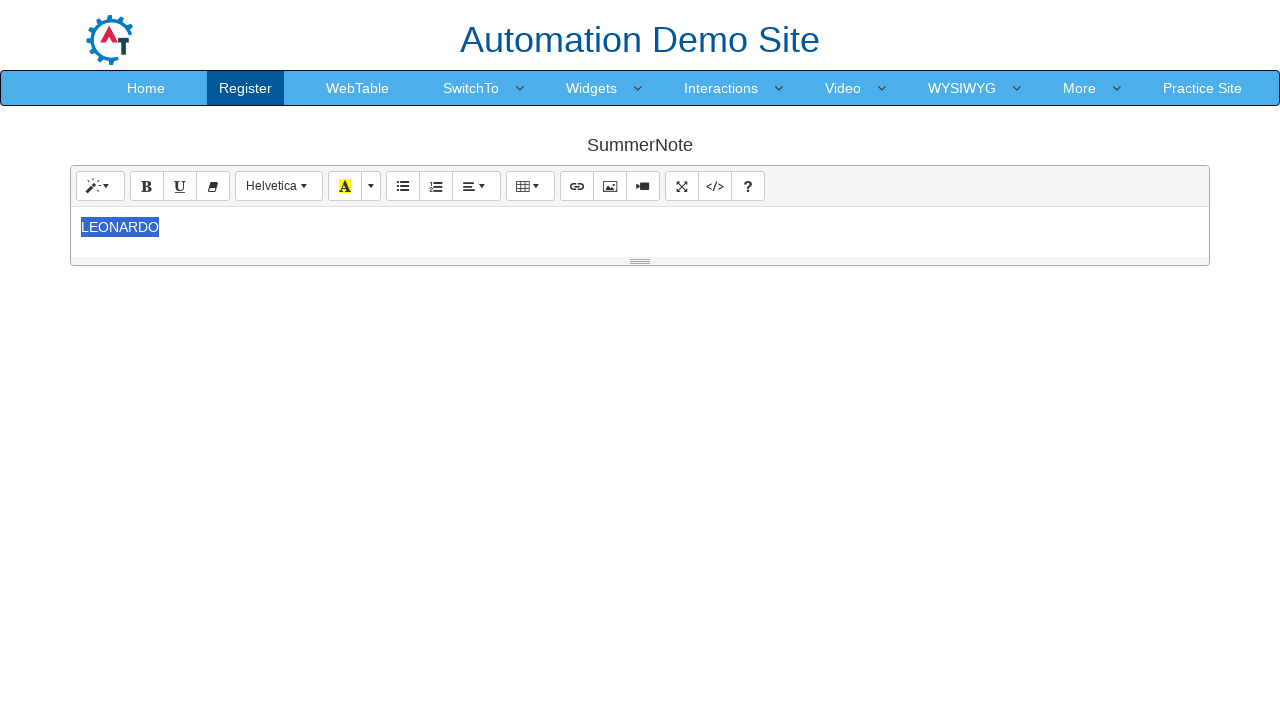

Clicked the bold button to apply bold formatting at (147, 186) on button.note-btn-bold
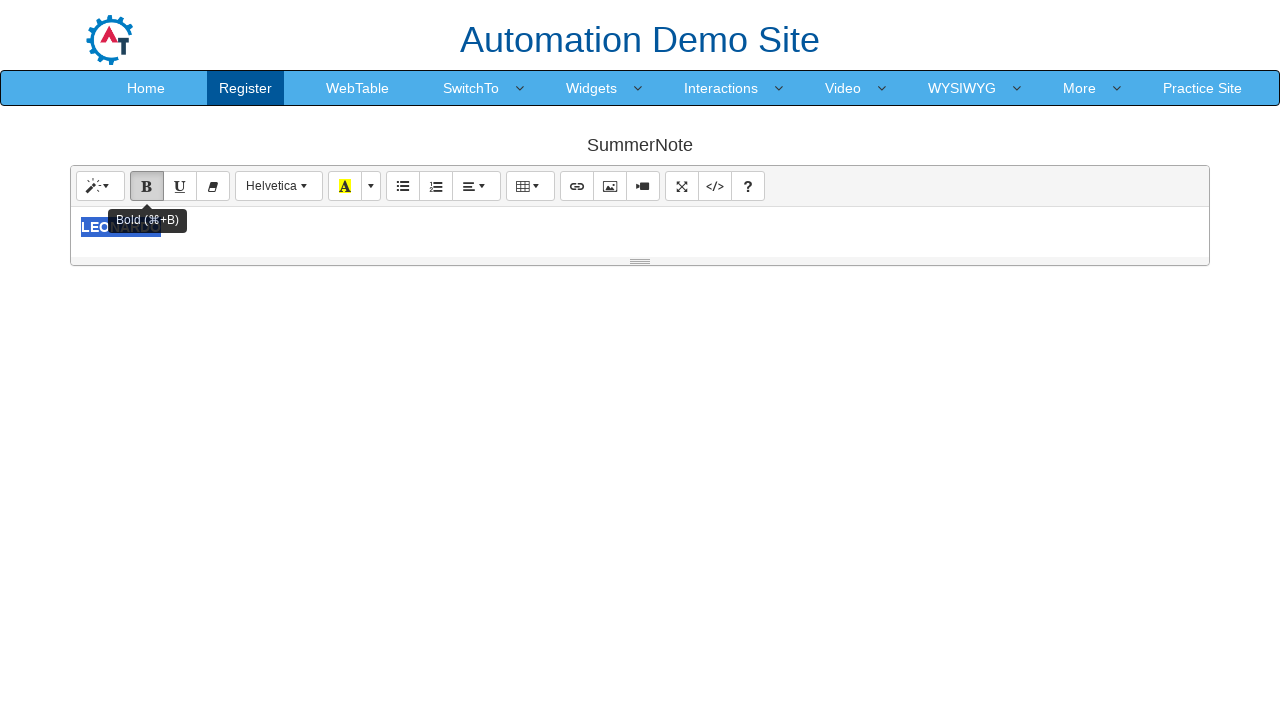

Waited for the underline button to be available
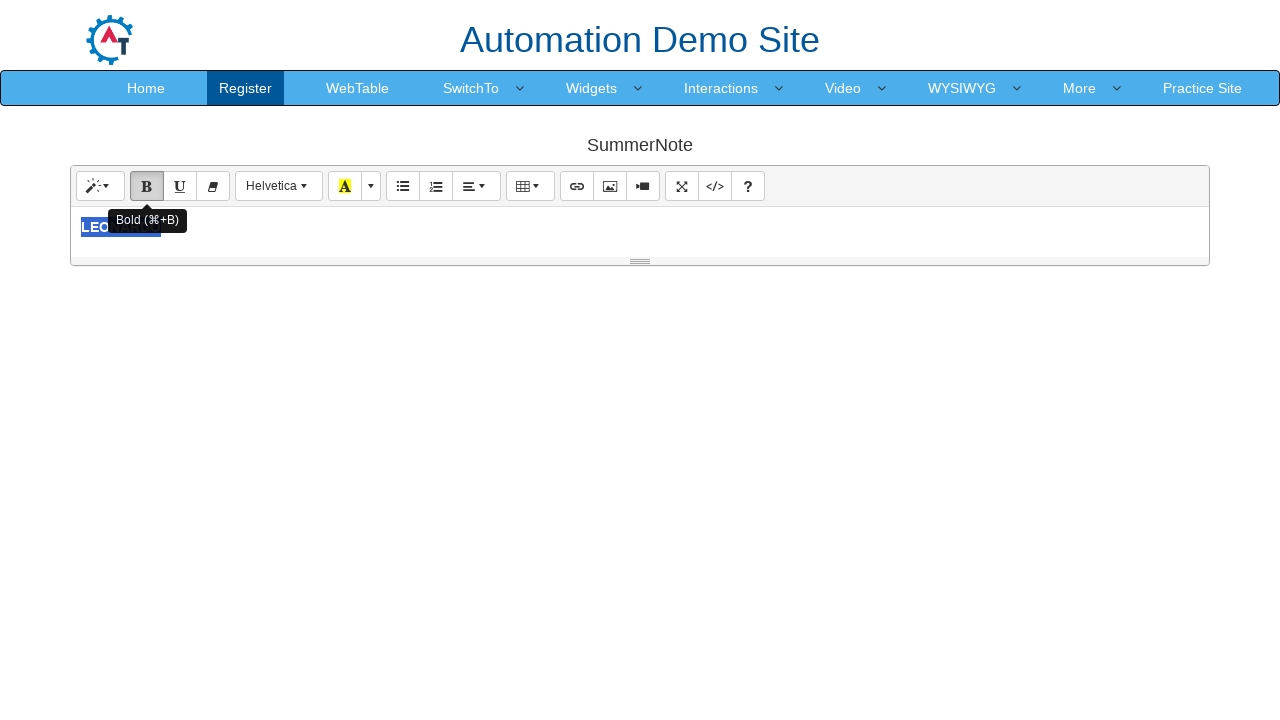

Clicked the underline button to apply underline formatting at (180, 186) on button.note-btn-underline
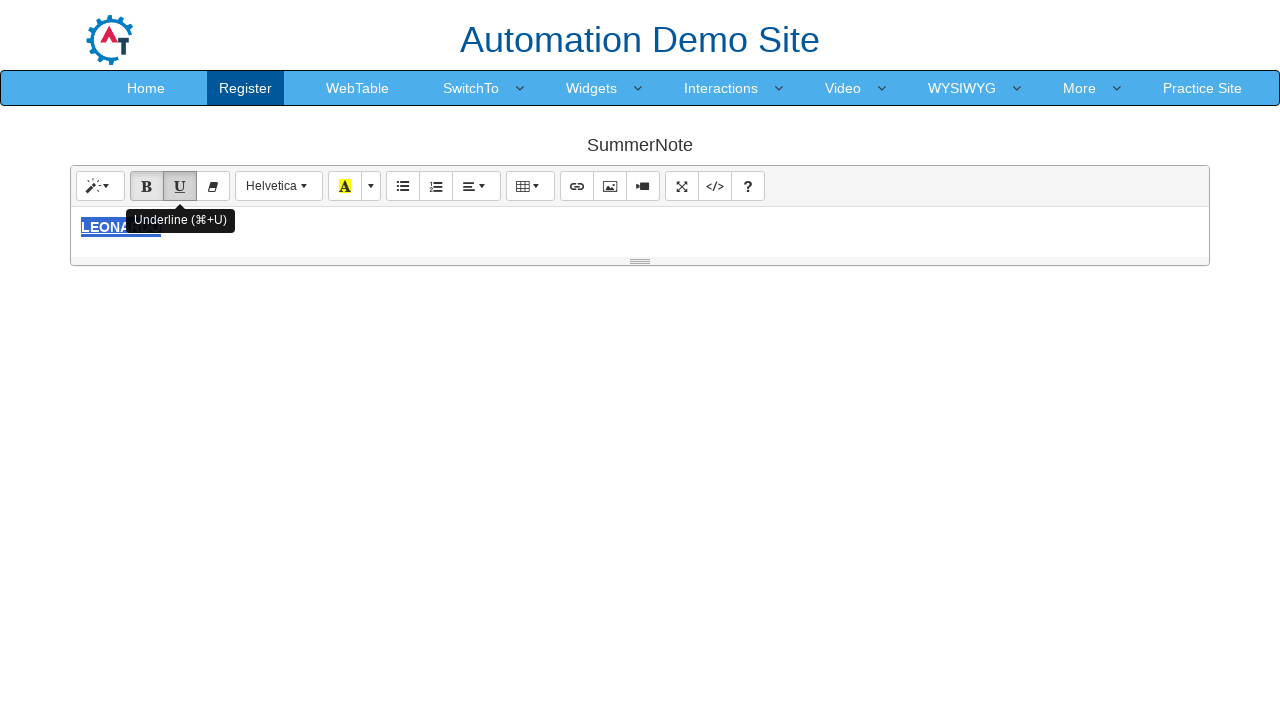

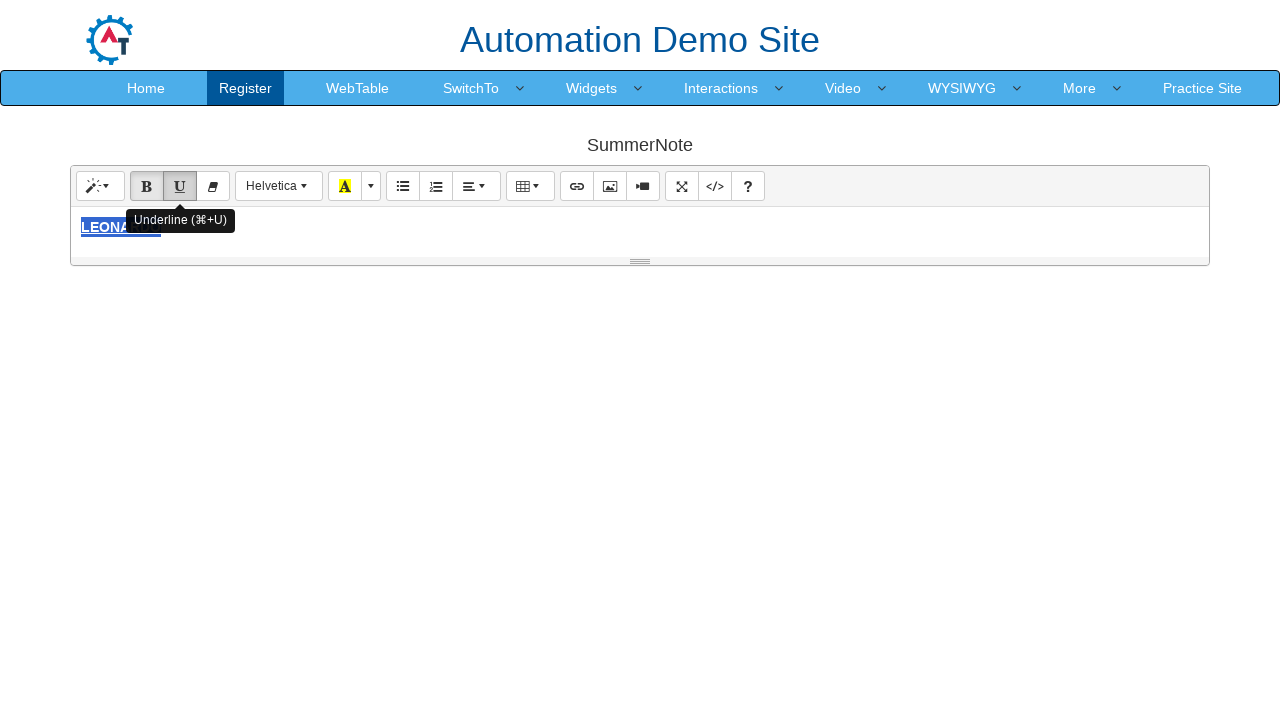